Tests successful form submission by filling all required fields and verifying success message styling

Starting URL: https://bonigarcia.dev/selenium-webdriver-java/data-types.html

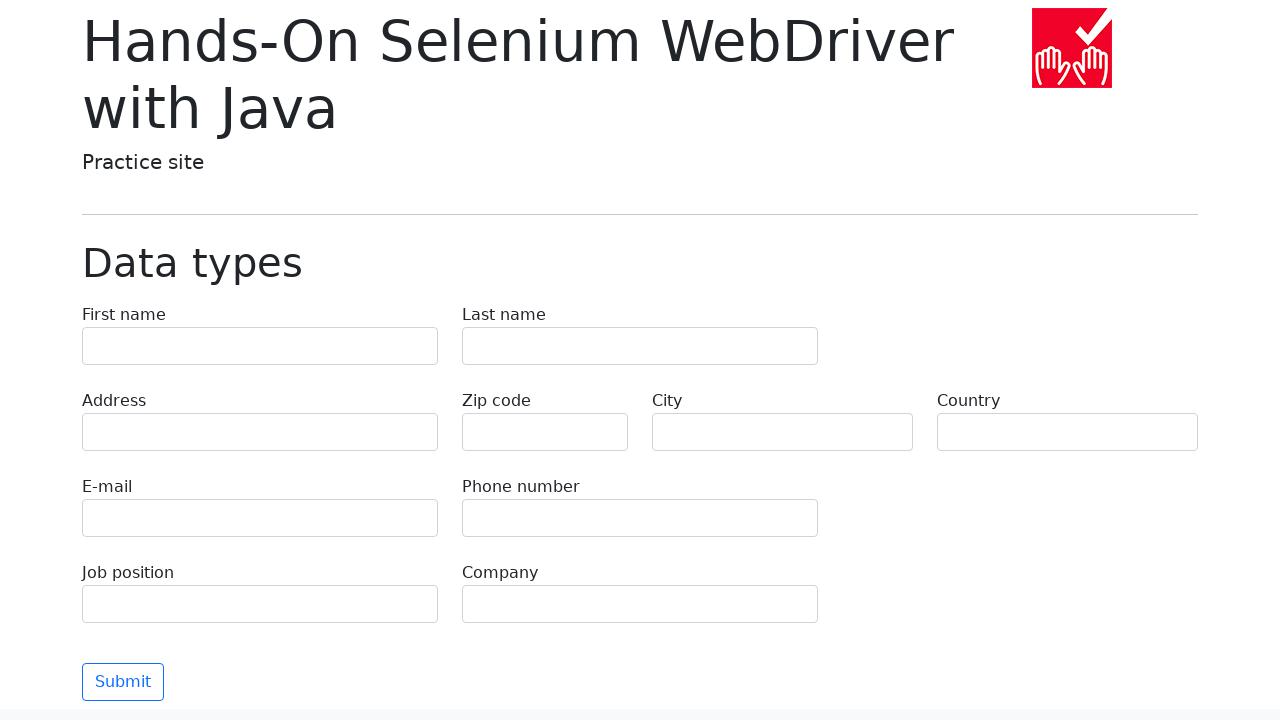

Filled first name field with 'Алексей' on [name="first-name"]
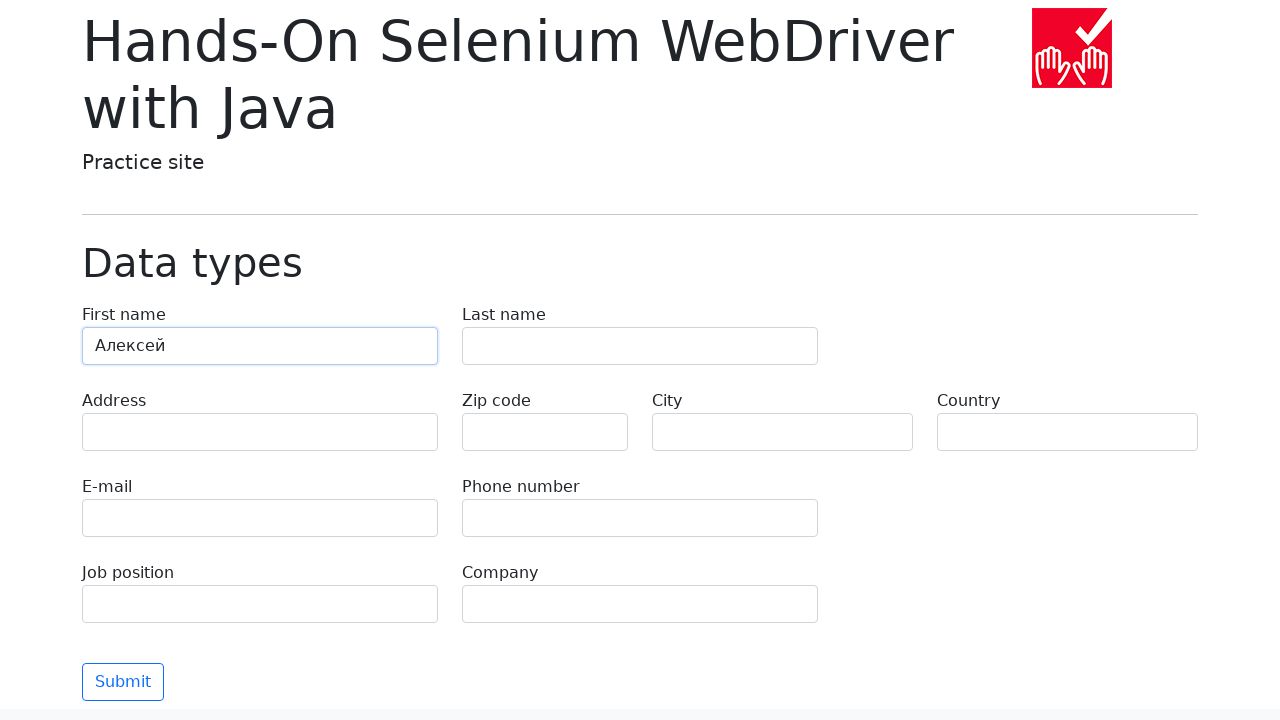

Filled last name field with 'Иванов' on [name="last-name"]
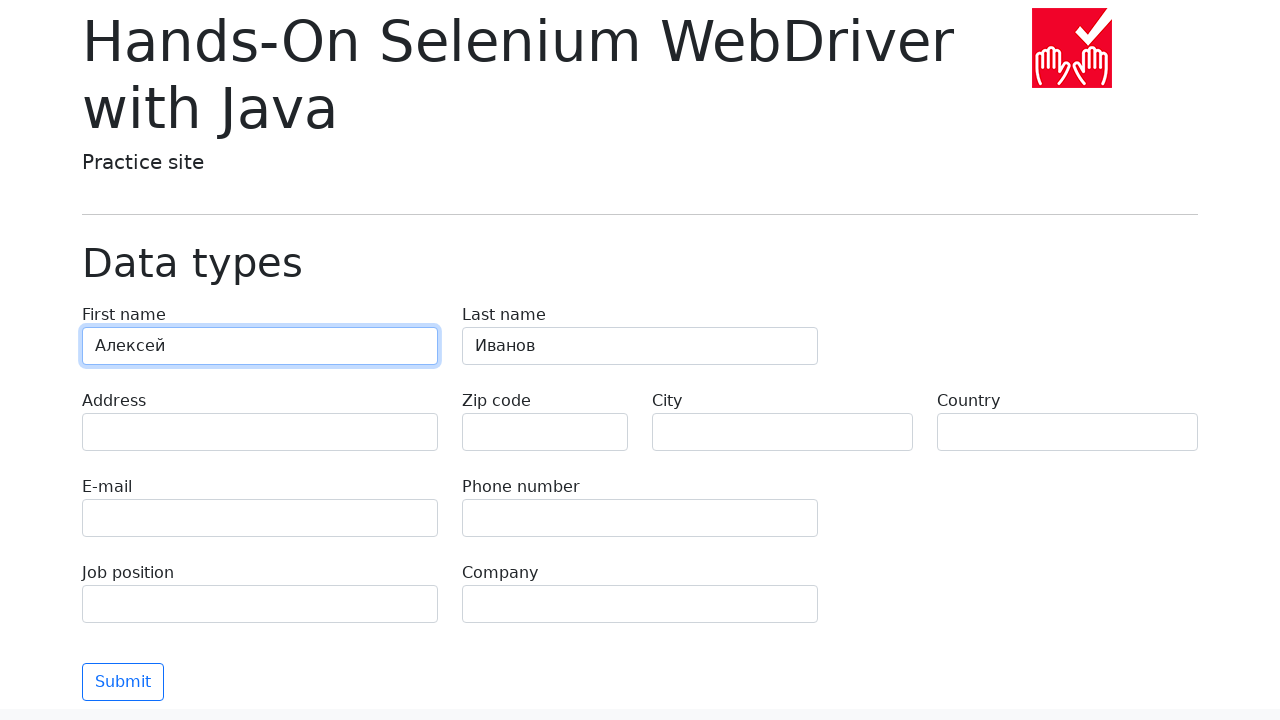

Filled address field with 'Пушкина, 12-5' on [name="address"]
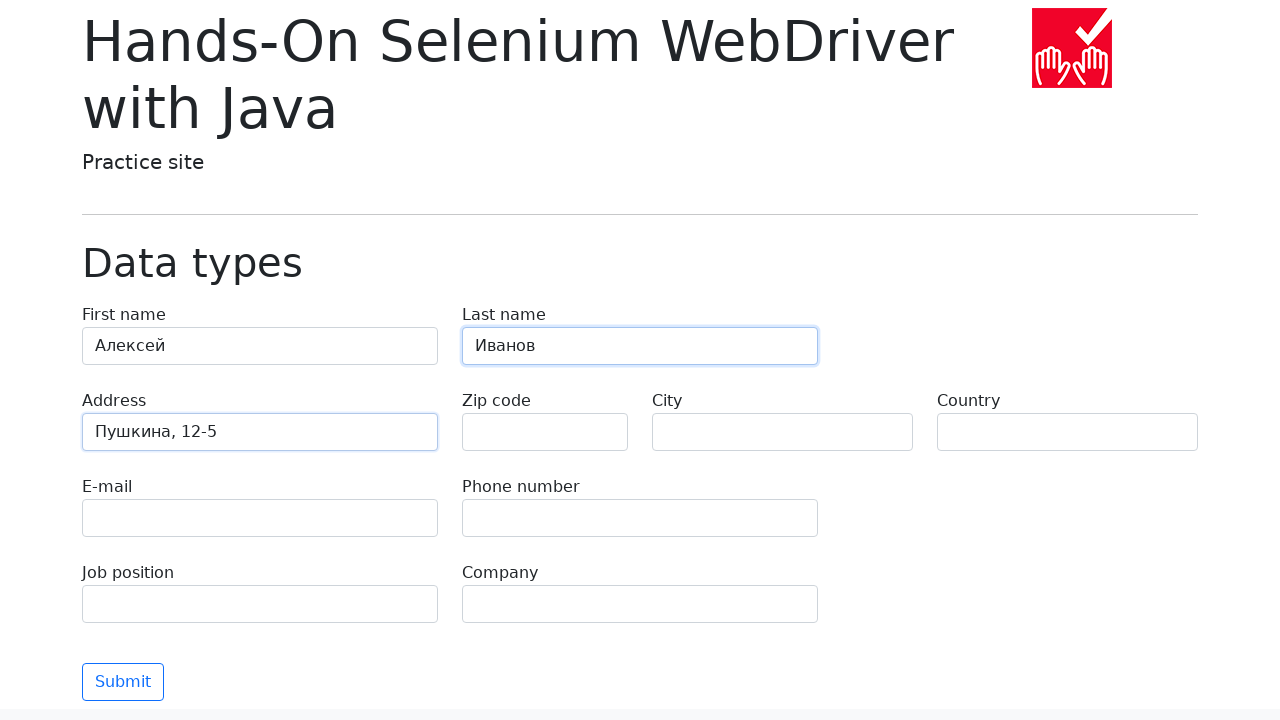

Filled email field with 'user@example.com' on [name="e-mail"]
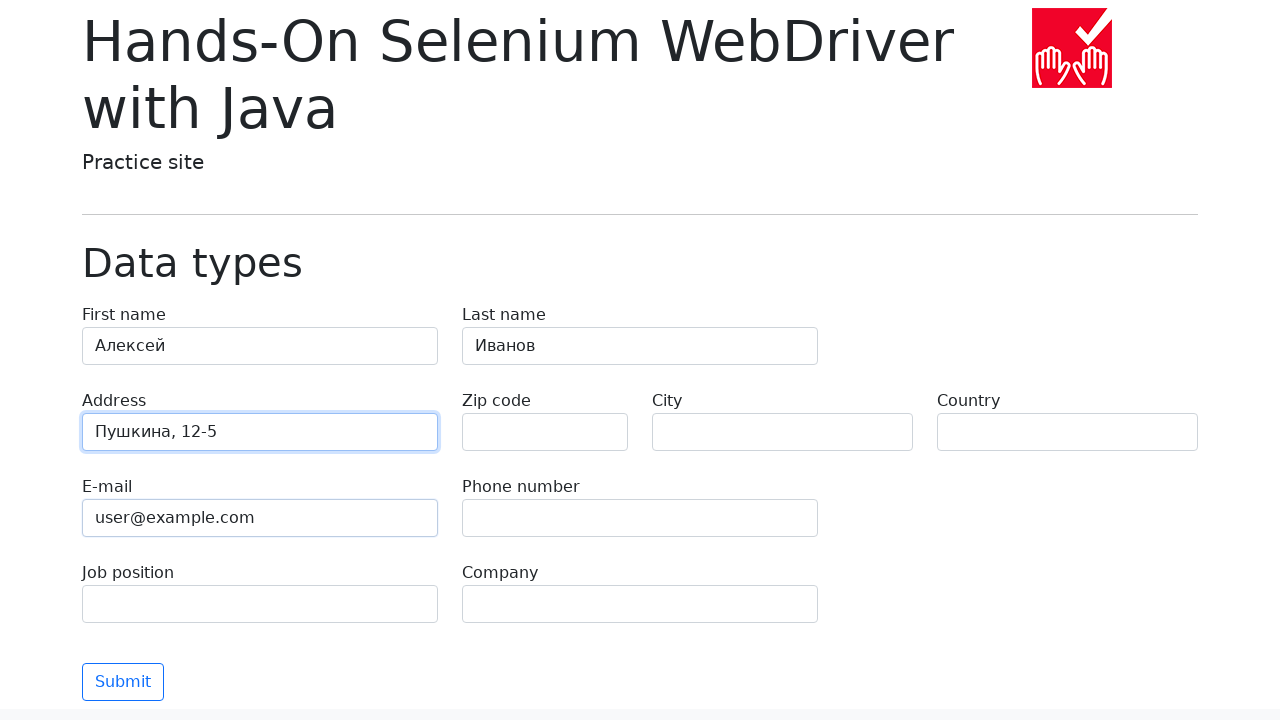

Filled phone field with '+7912345678901' on [name="phone"]
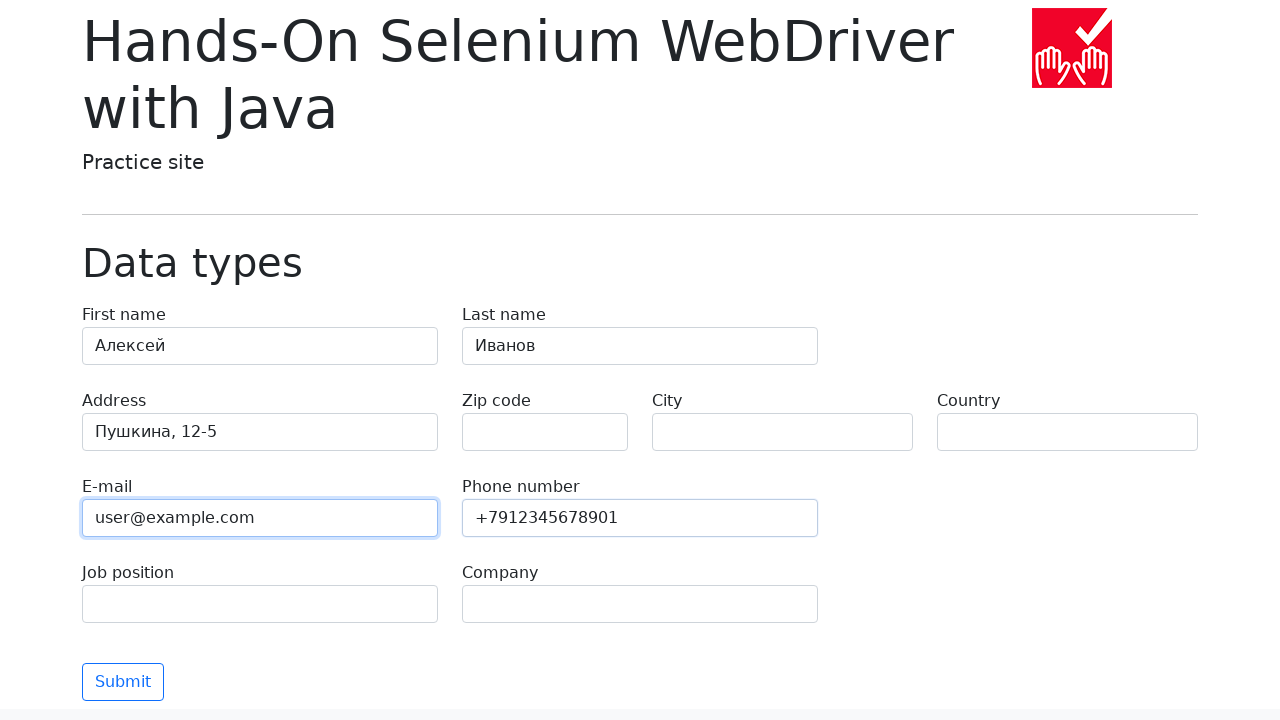

Filled zip code field with '123456' on [name="zip-code"]
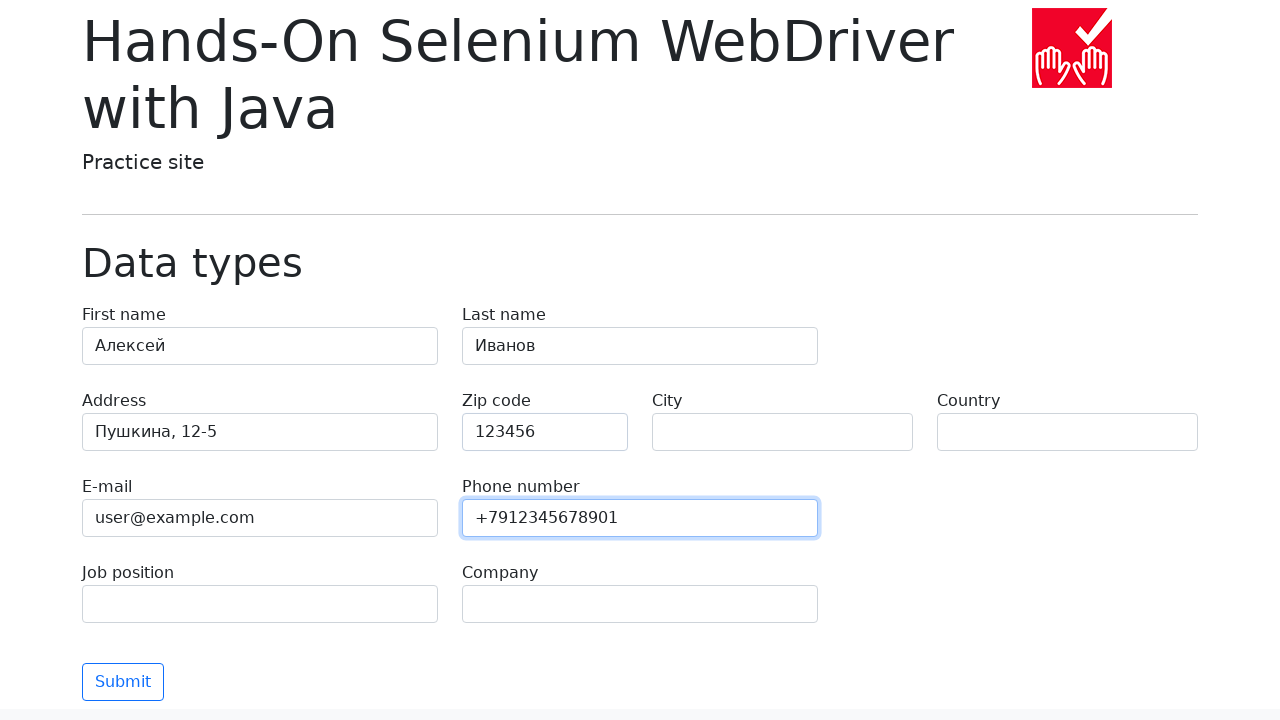

Filled city field with 'Санкт-Петербург' on [name="city"]
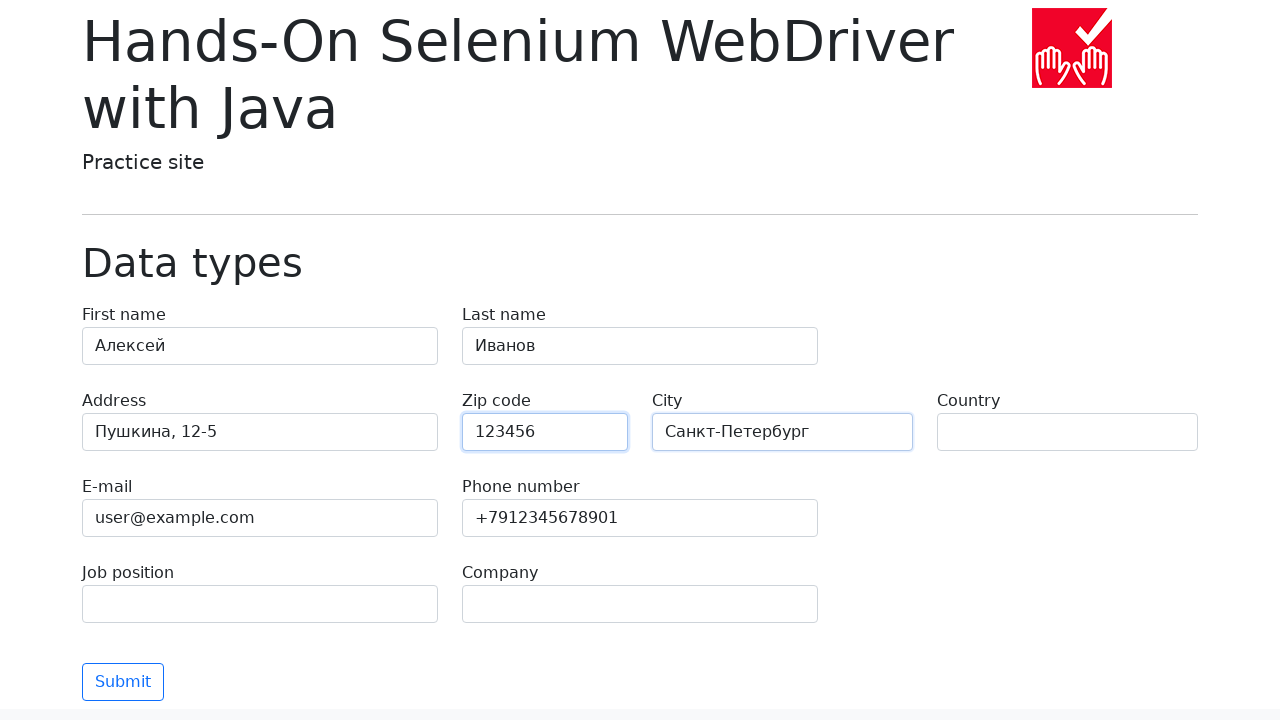

Filled country field with 'Россия' on [name="country"]
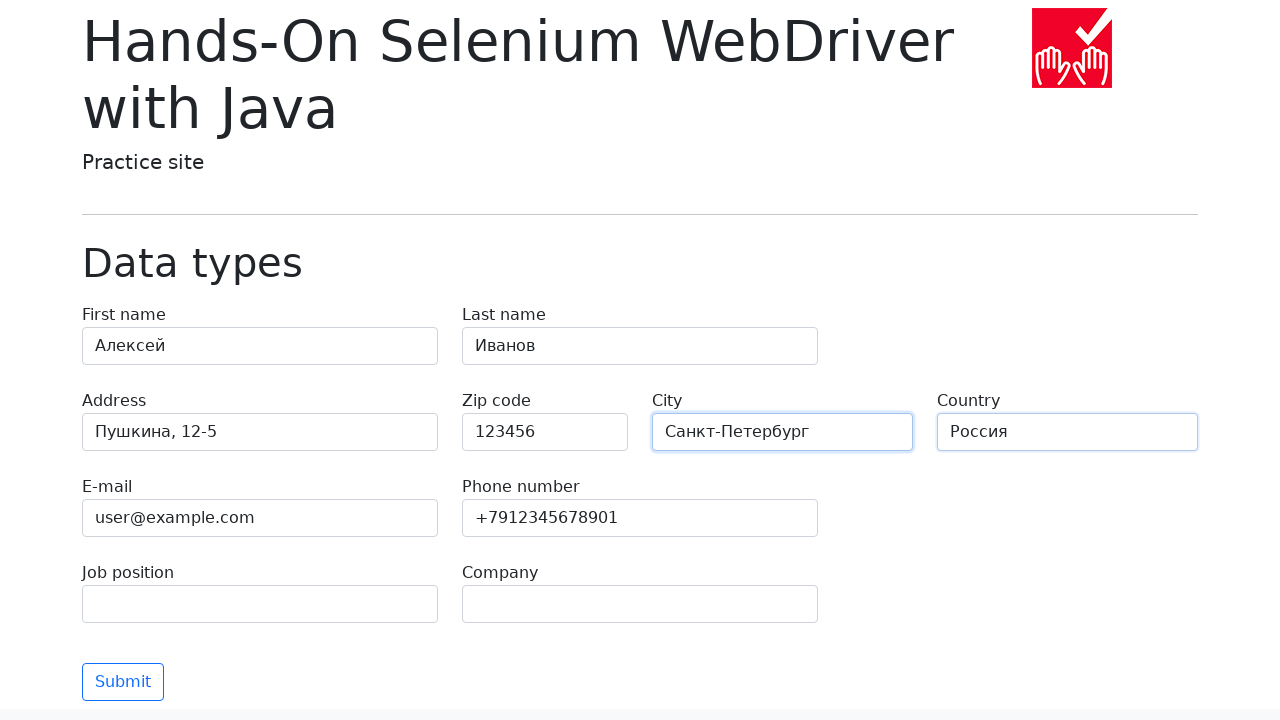

Filled job position field with 'Developer' on [name="job-position"]
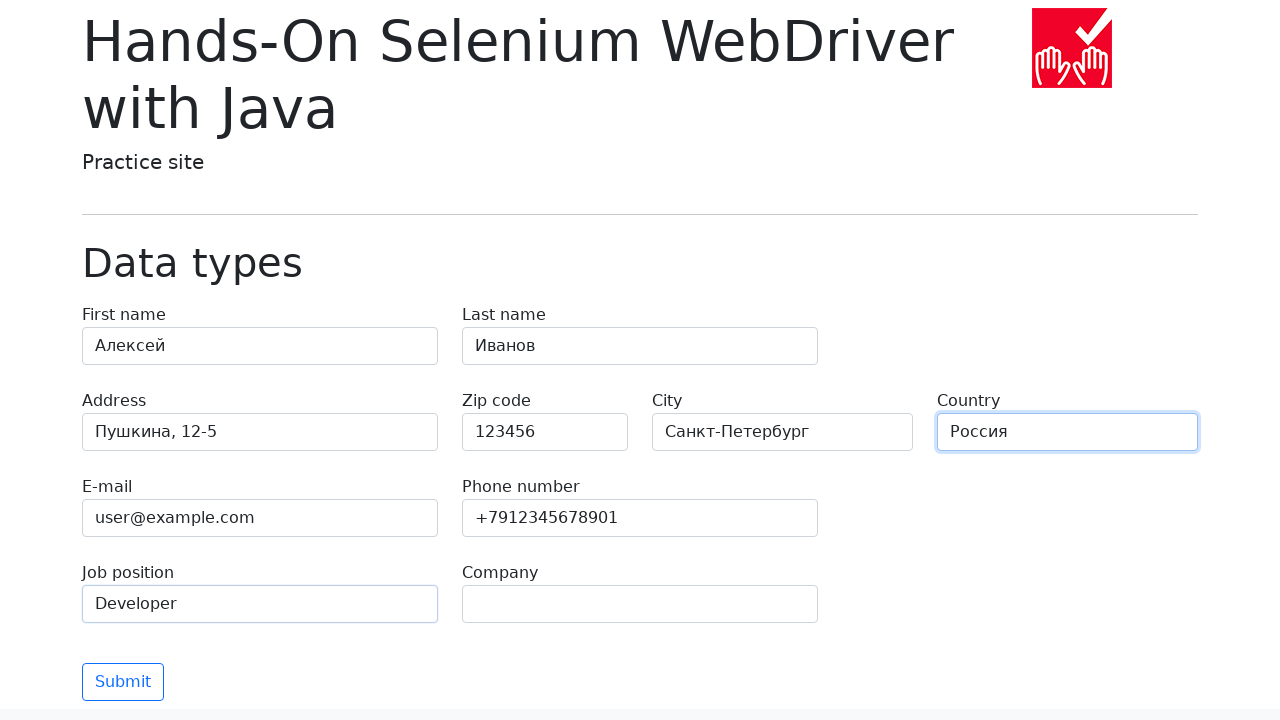

Filled company field with 'TechCorp' on [name="company"]
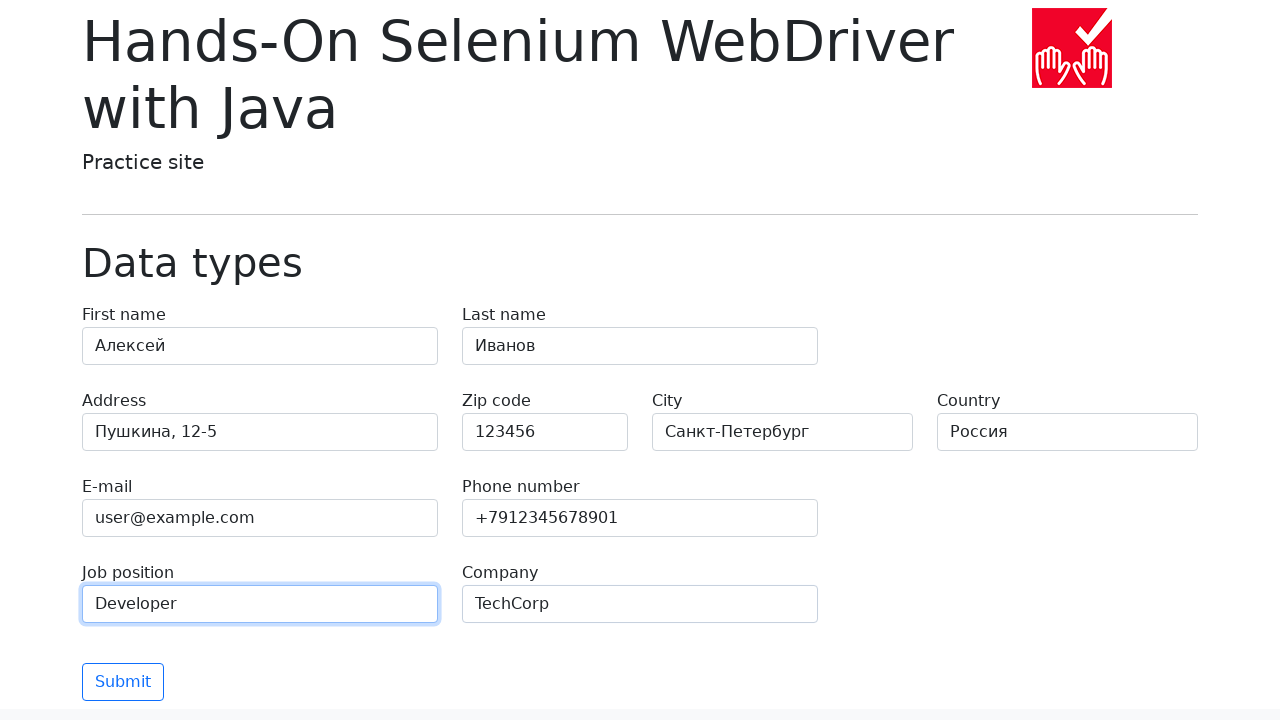

Clicked submit button to submit form at (123, 682) on [type="submit"]
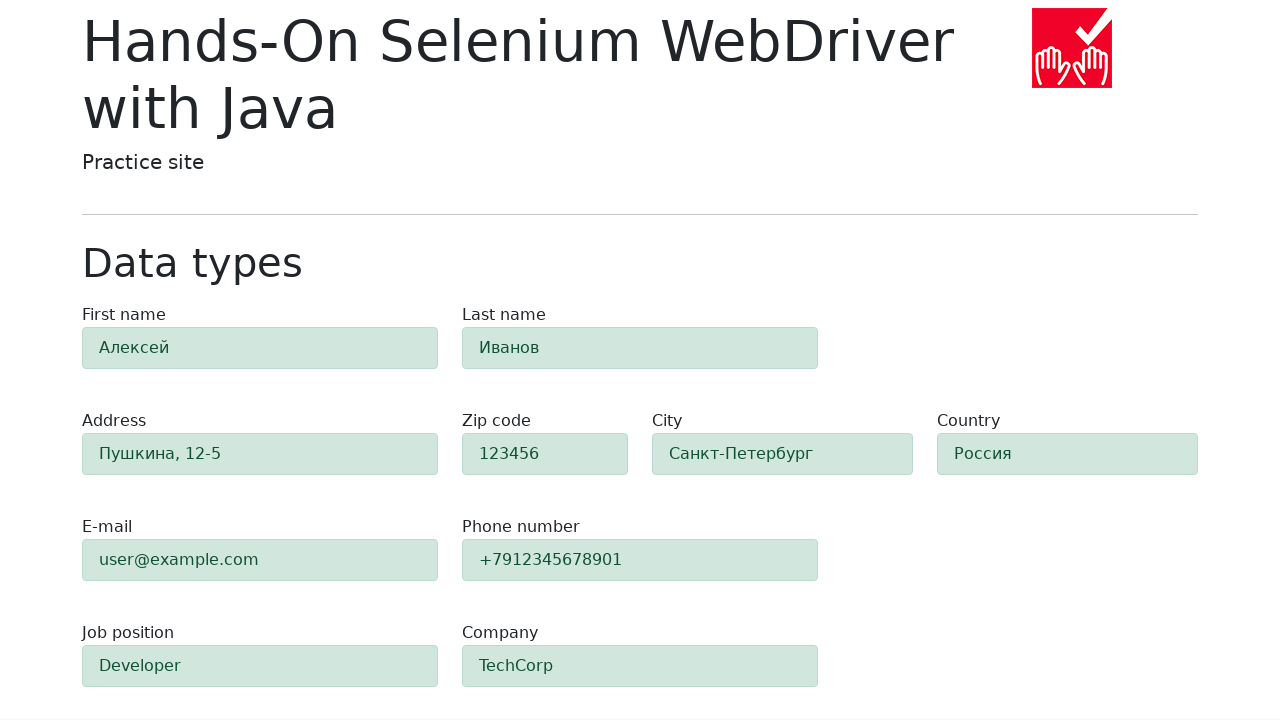

Form submitted successfully - success alert messages appeared
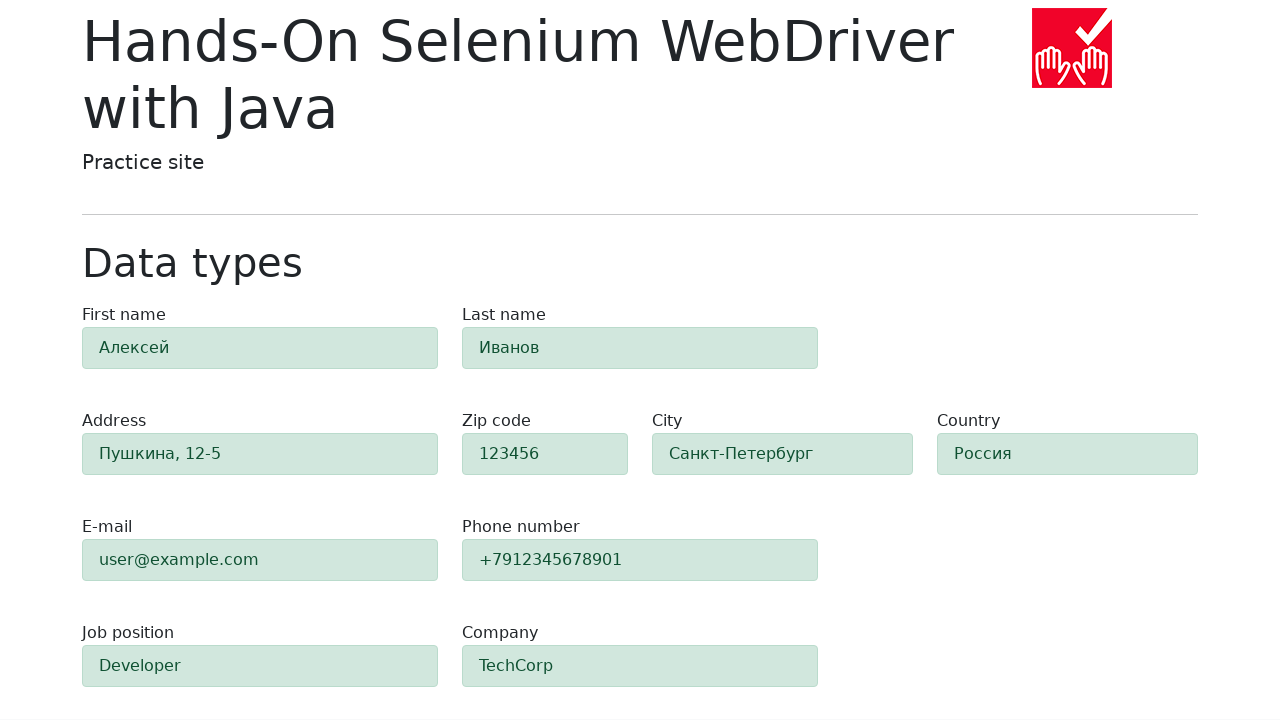

Located 10 success alert elements
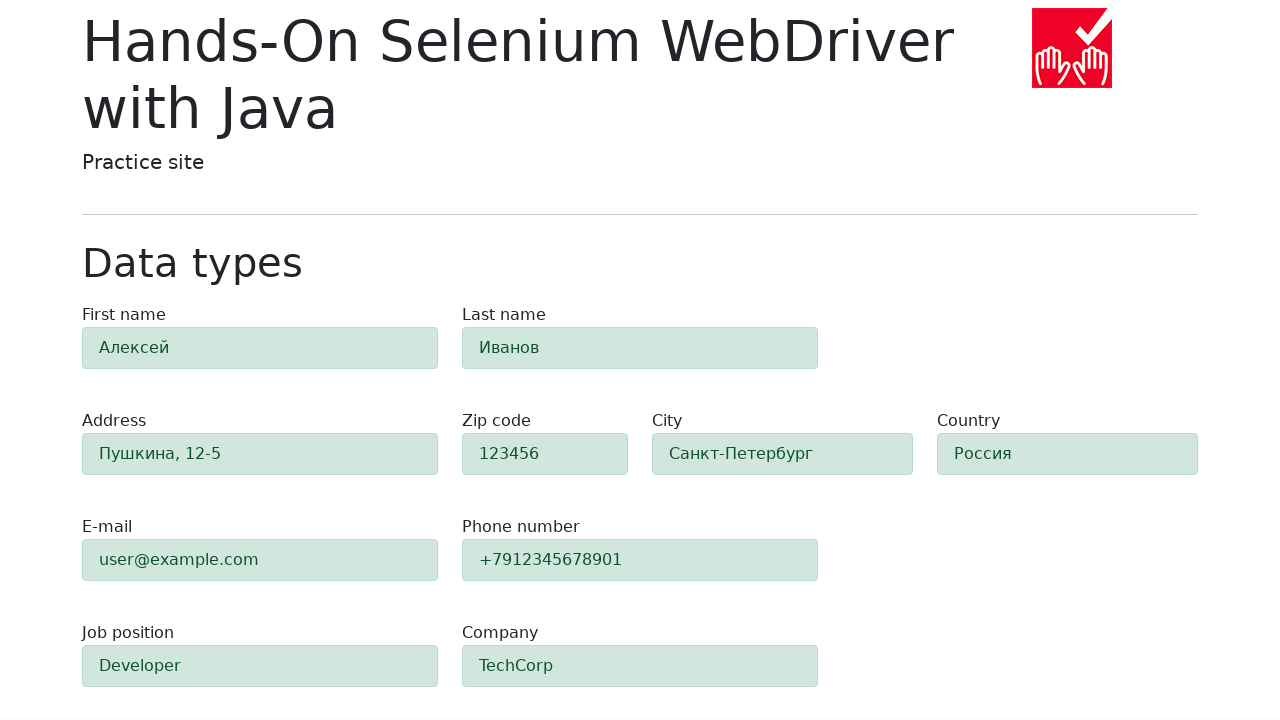

Verified success alert background color: rgb(209, 231, 221)
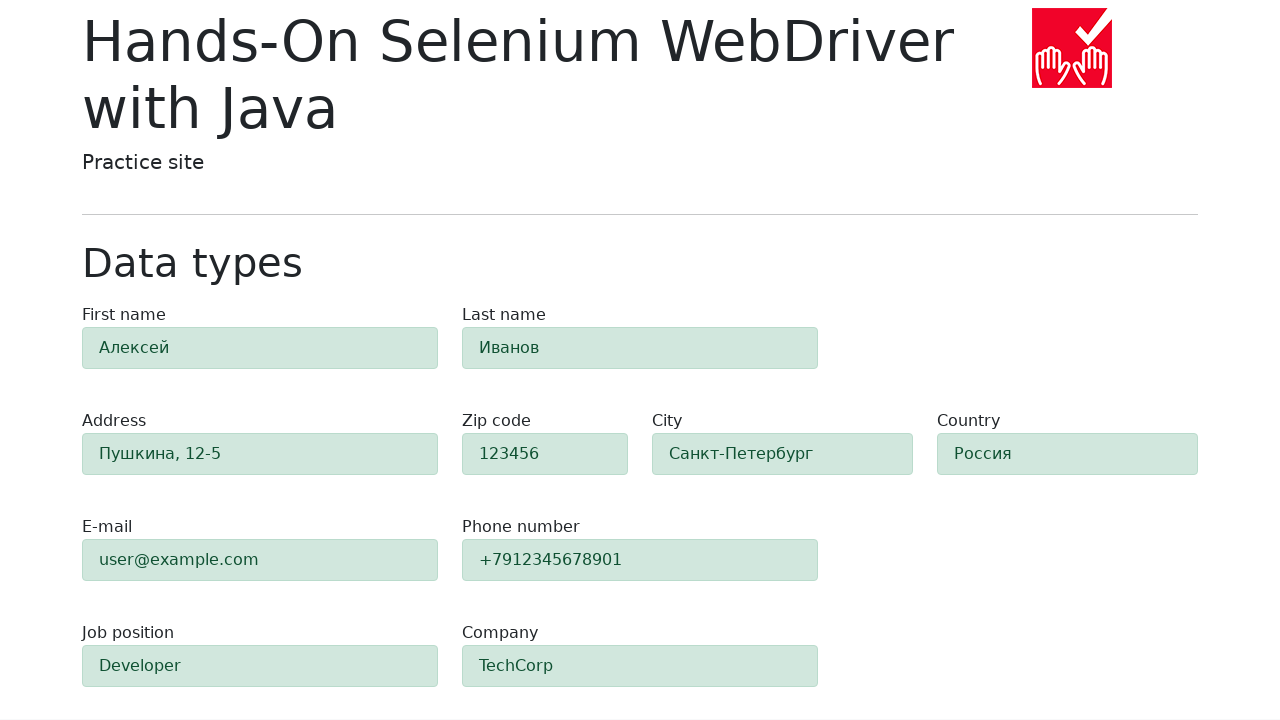

Assertion passed - success alert has correct background color
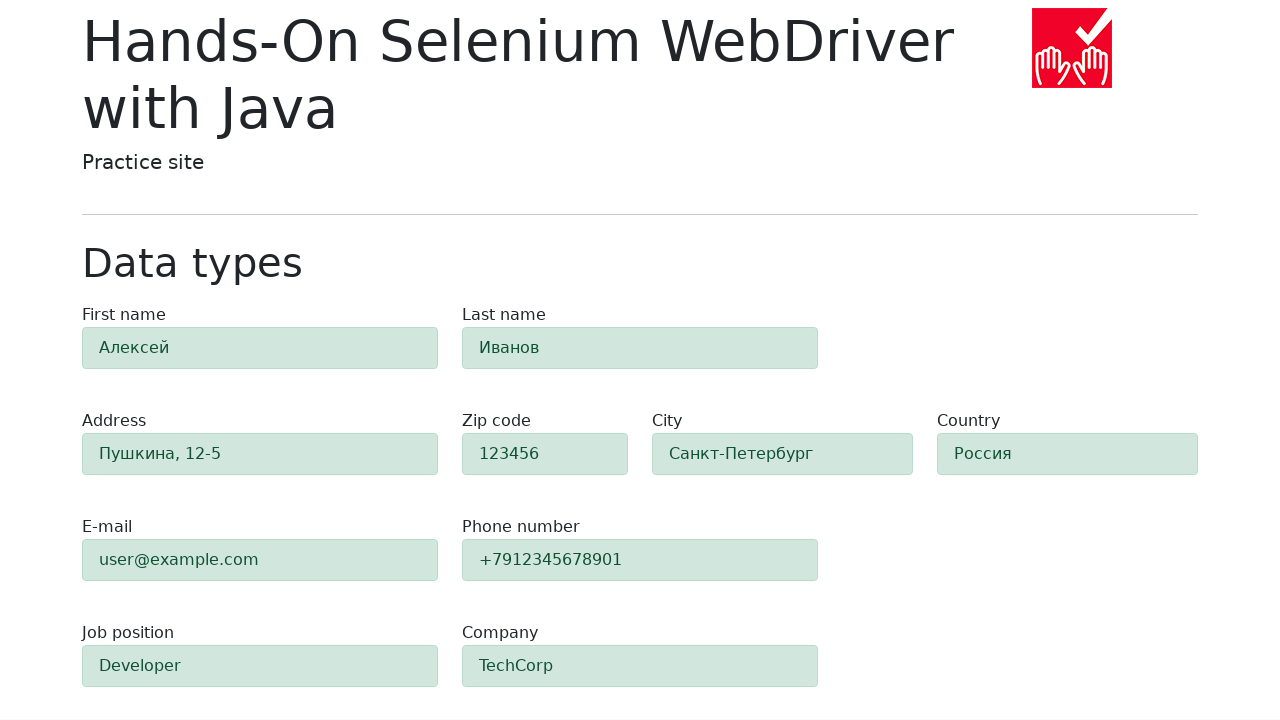

Verified success alert background color: rgb(209, 231, 221)
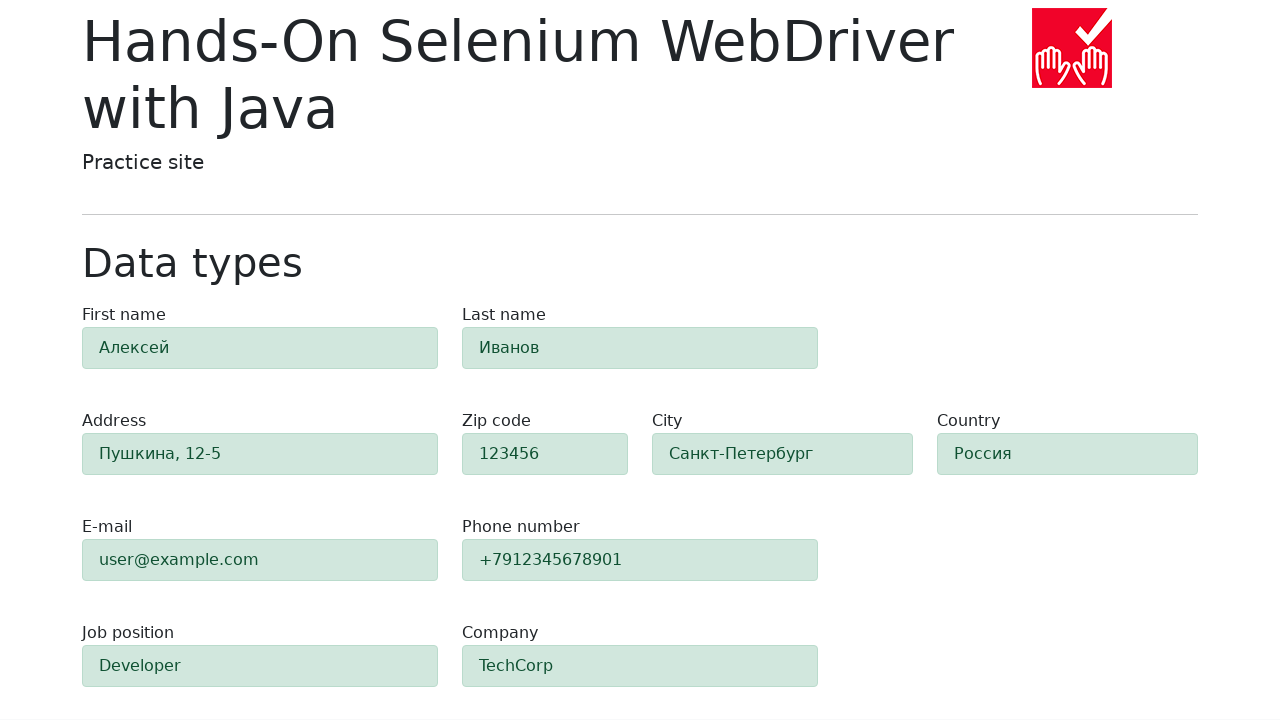

Assertion passed - success alert has correct background color
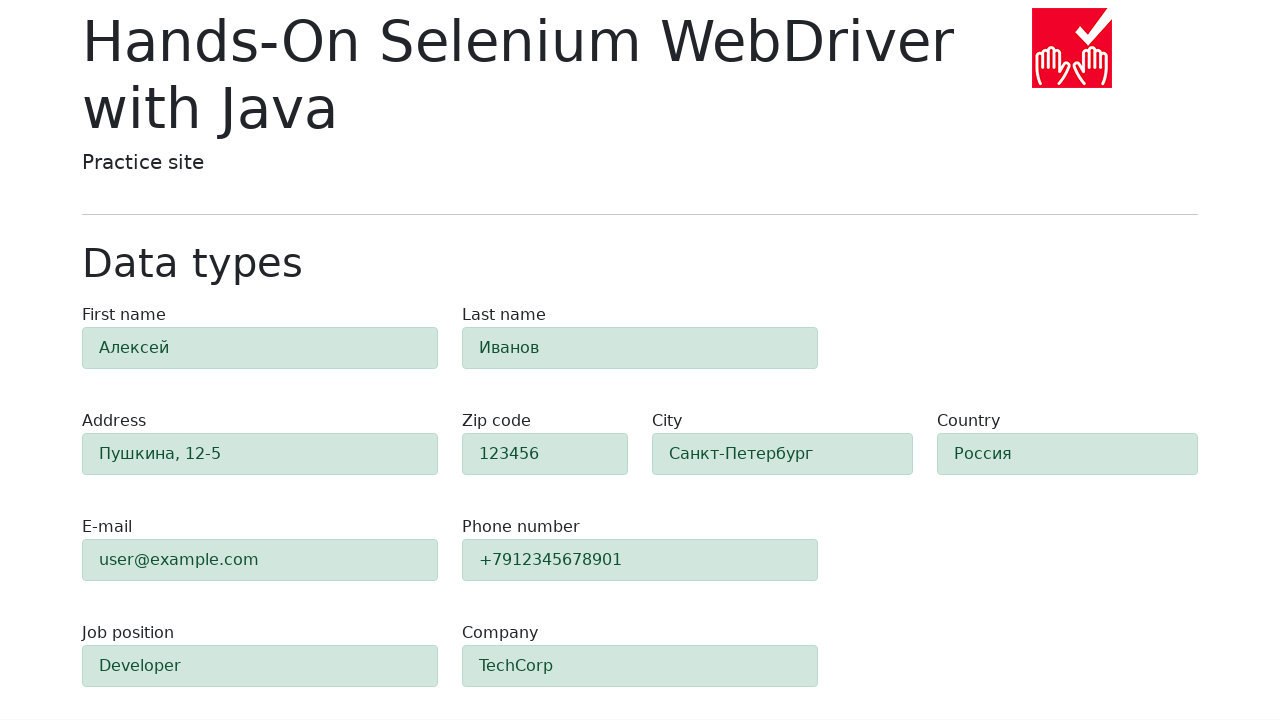

Verified success alert background color: rgb(209, 231, 221)
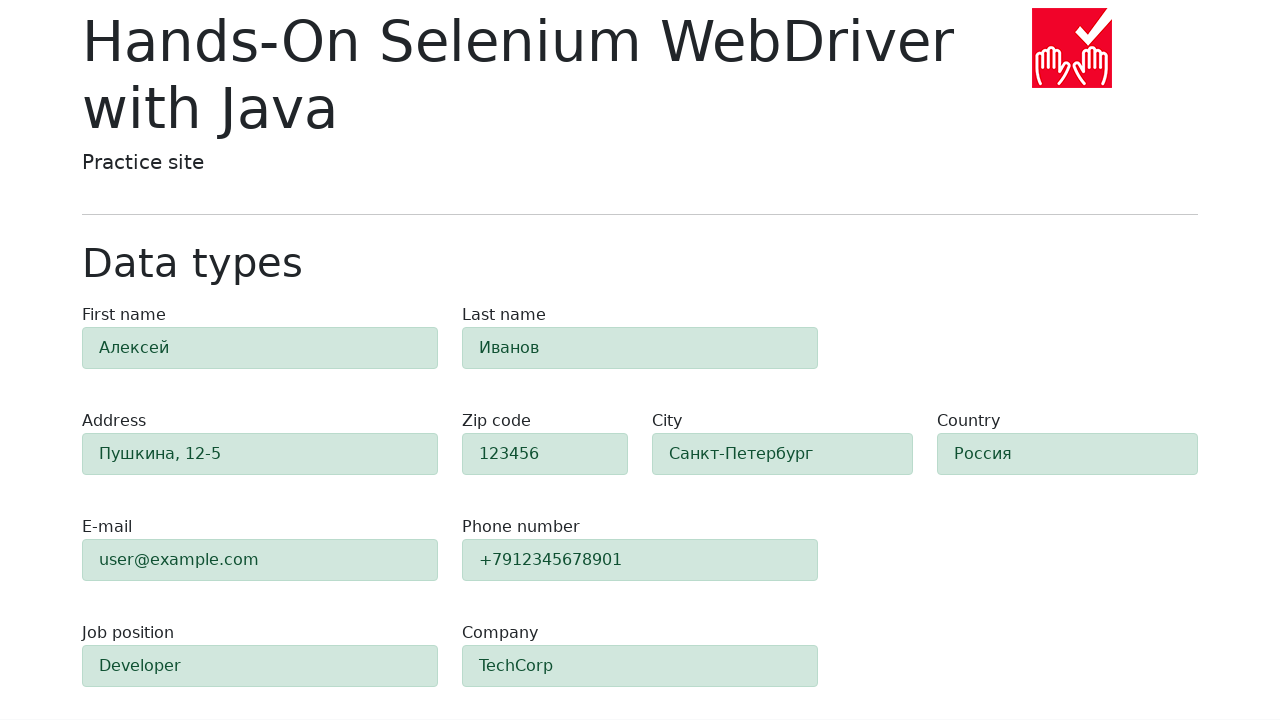

Assertion passed - success alert has correct background color
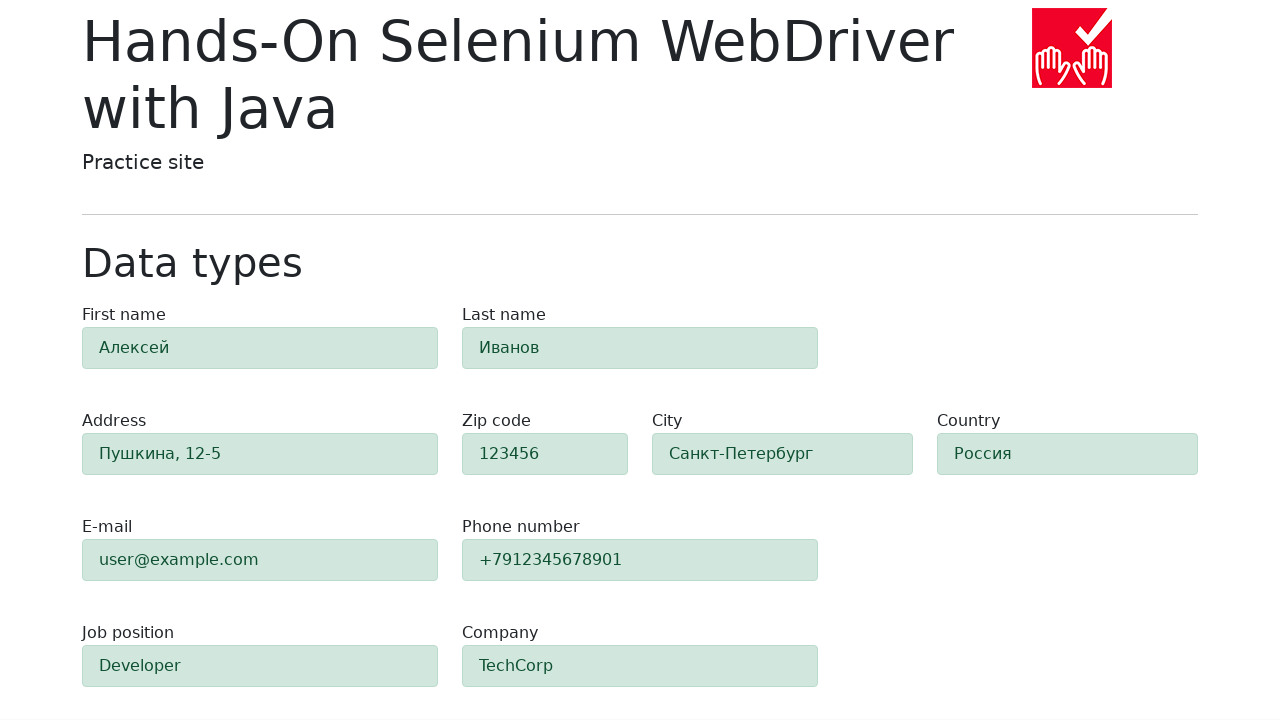

Verified success alert background color: rgb(209, 231, 221)
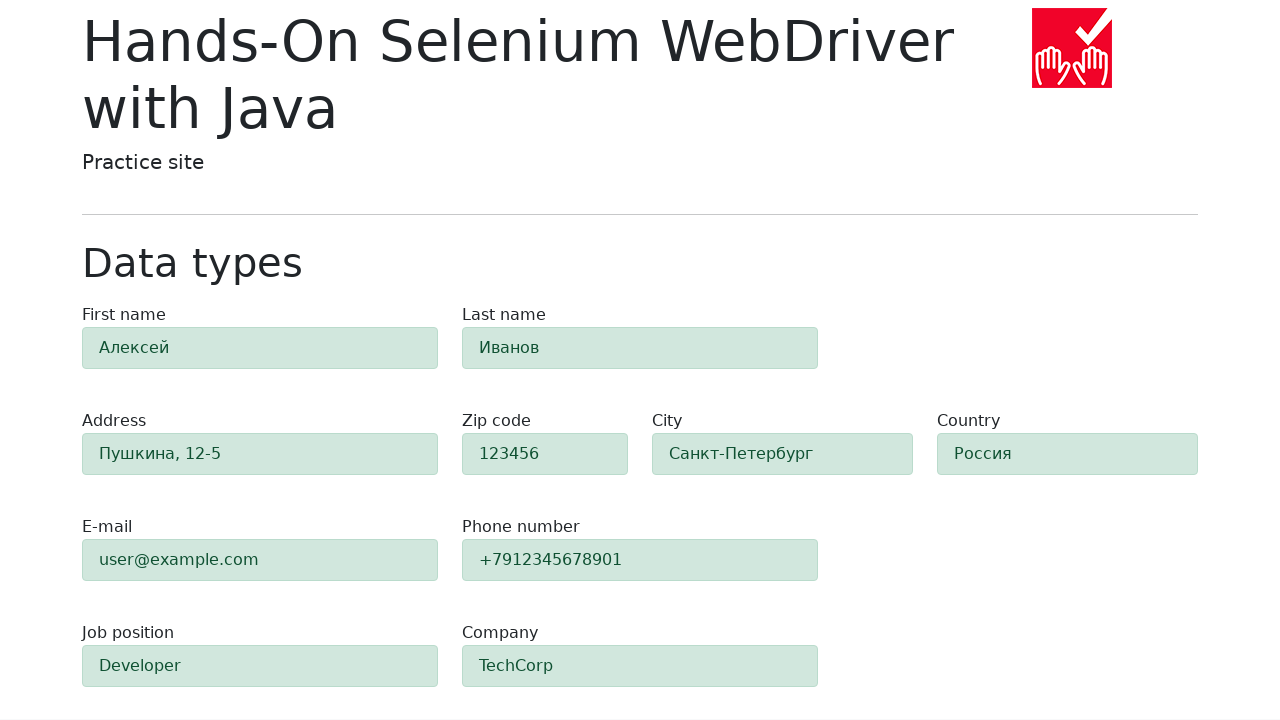

Assertion passed - success alert has correct background color
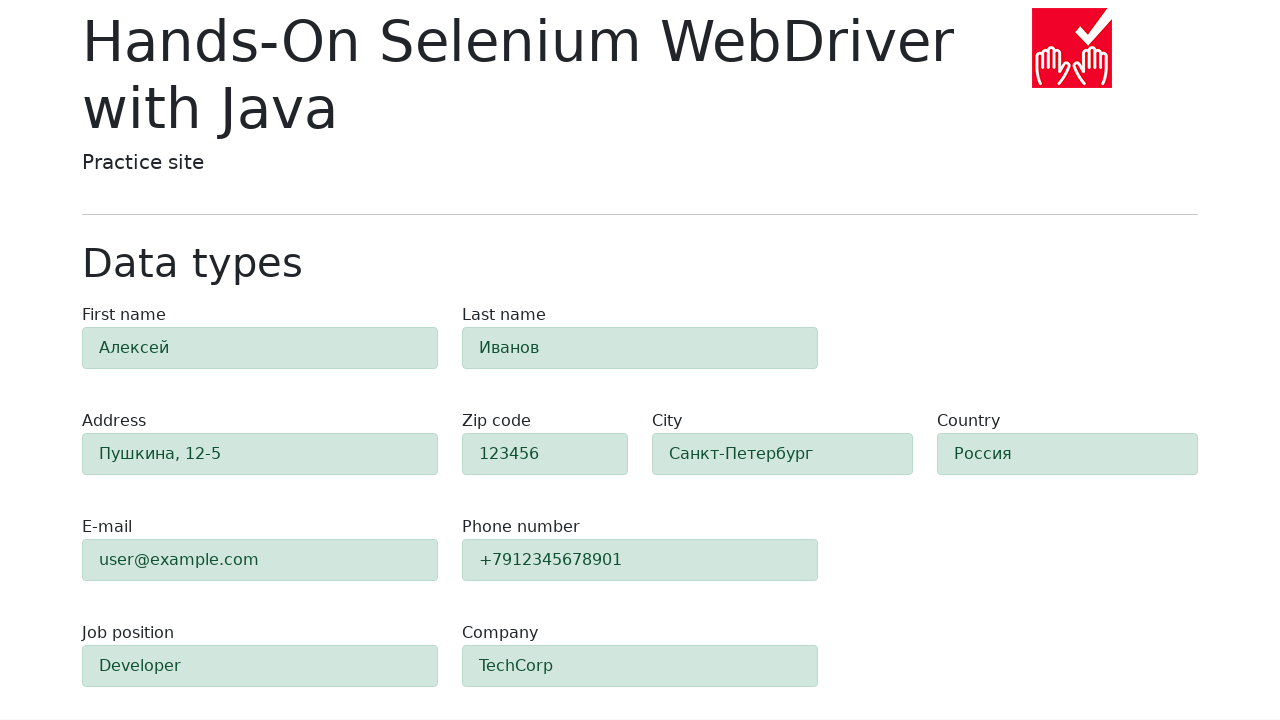

Verified success alert background color: rgb(209, 231, 221)
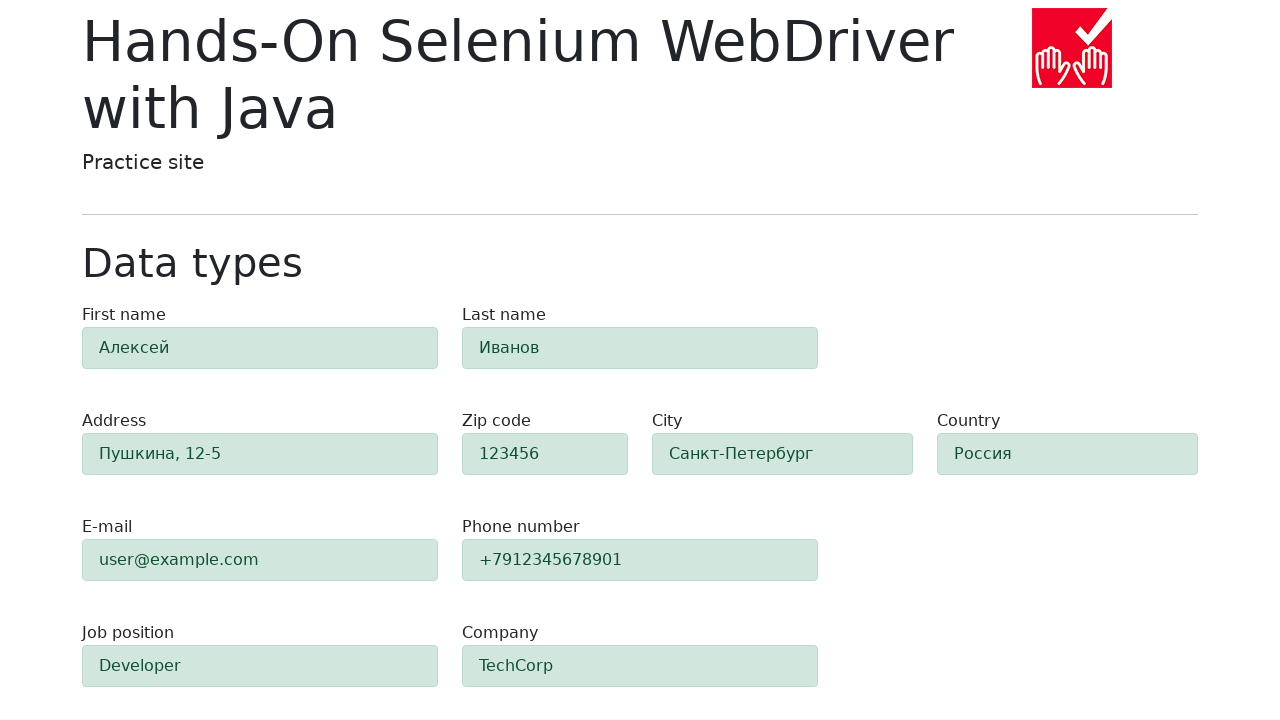

Assertion passed - success alert has correct background color
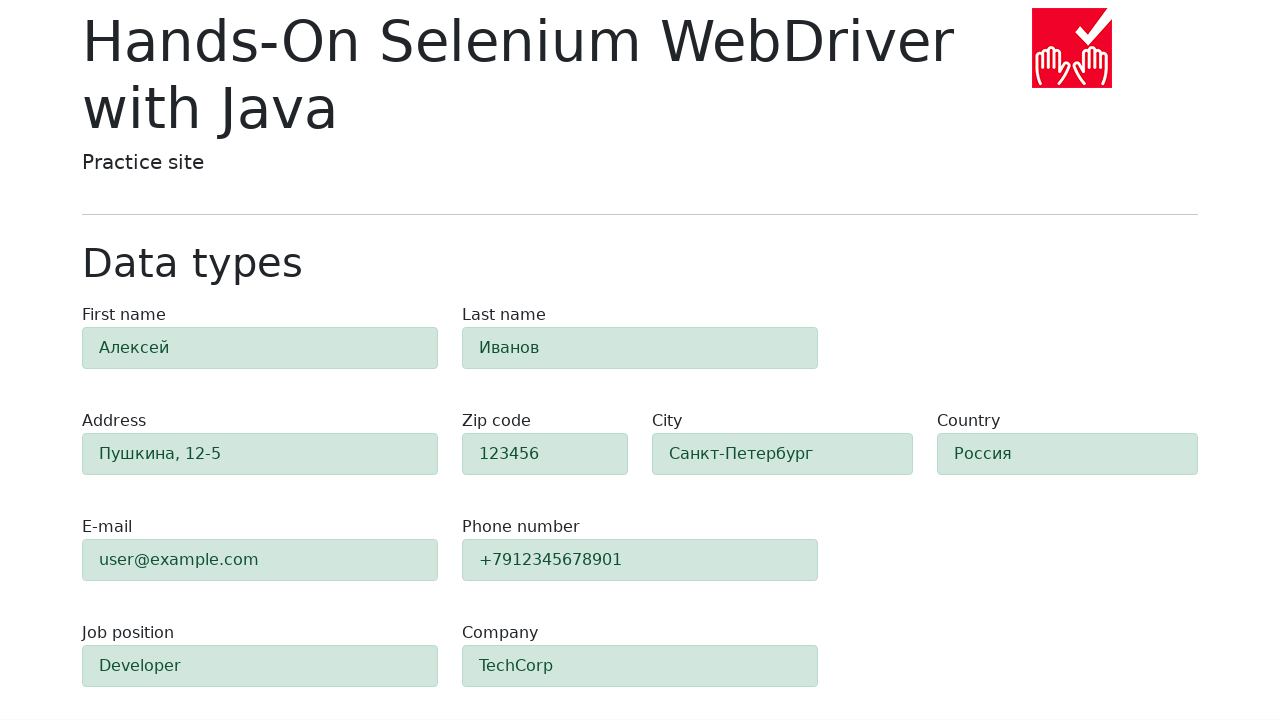

Verified success alert background color: rgb(209, 231, 221)
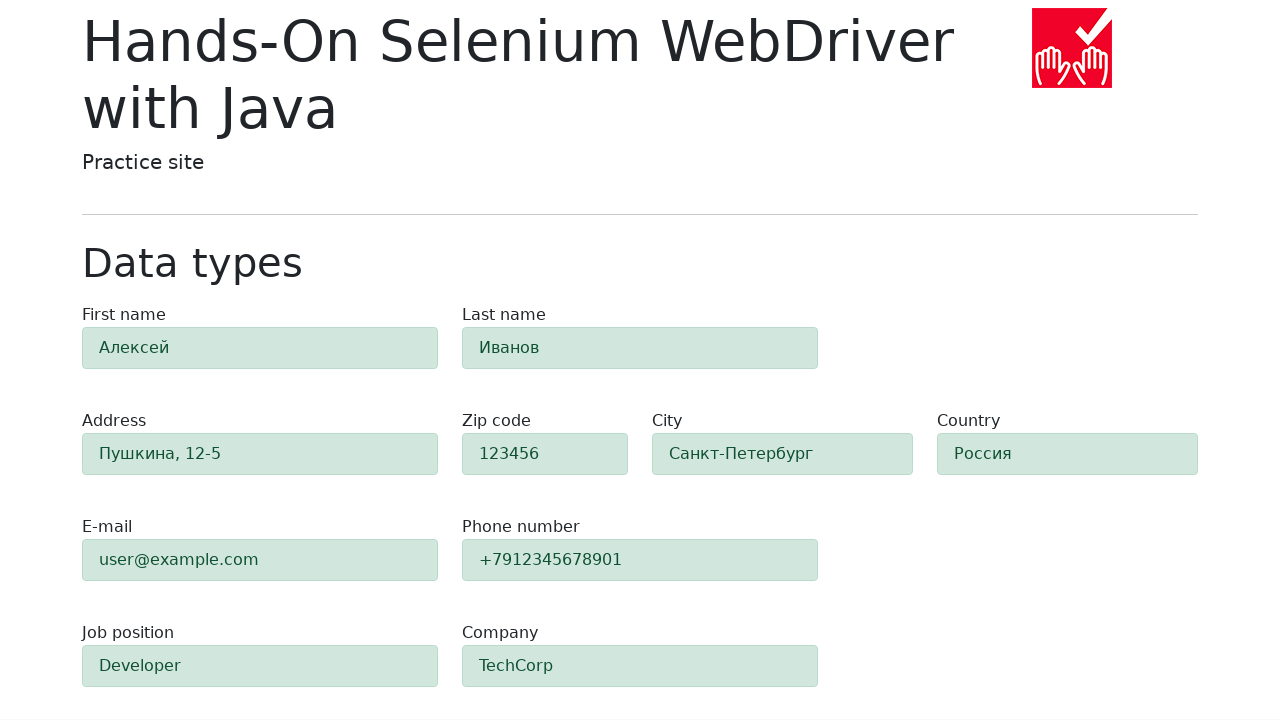

Assertion passed - success alert has correct background color
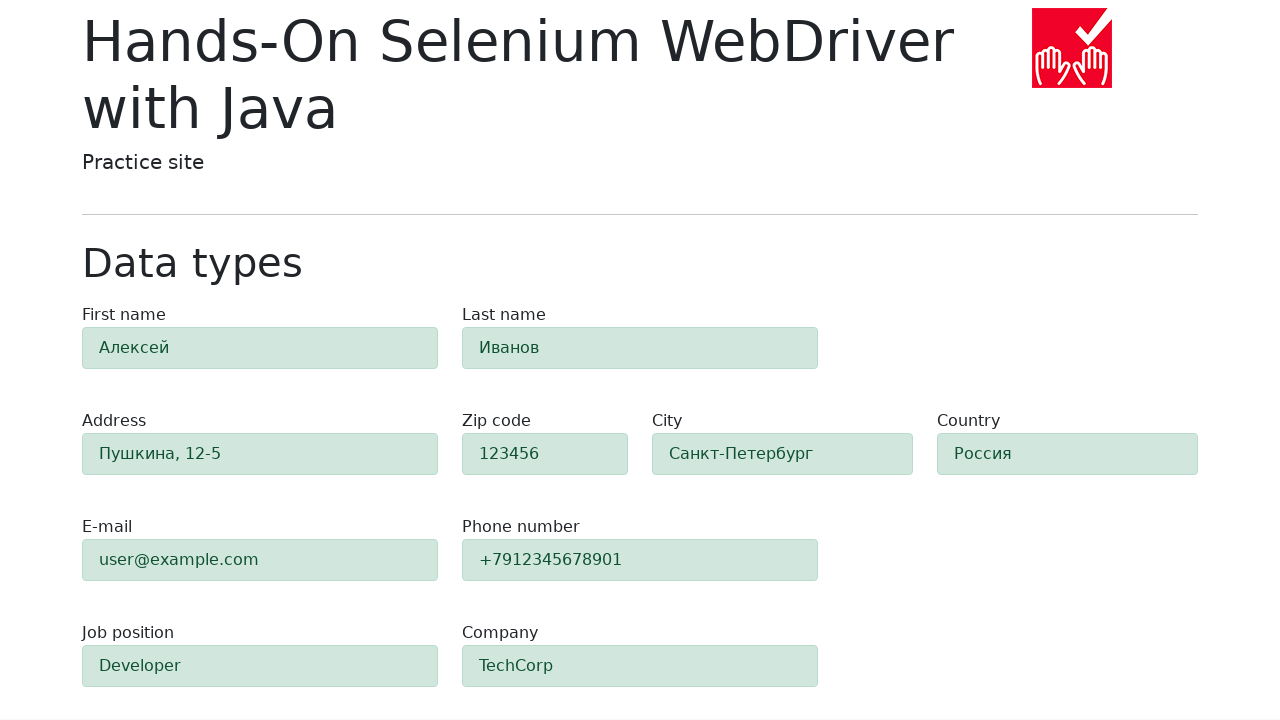

Verified success alert background color: rgb(209, 231, 221)
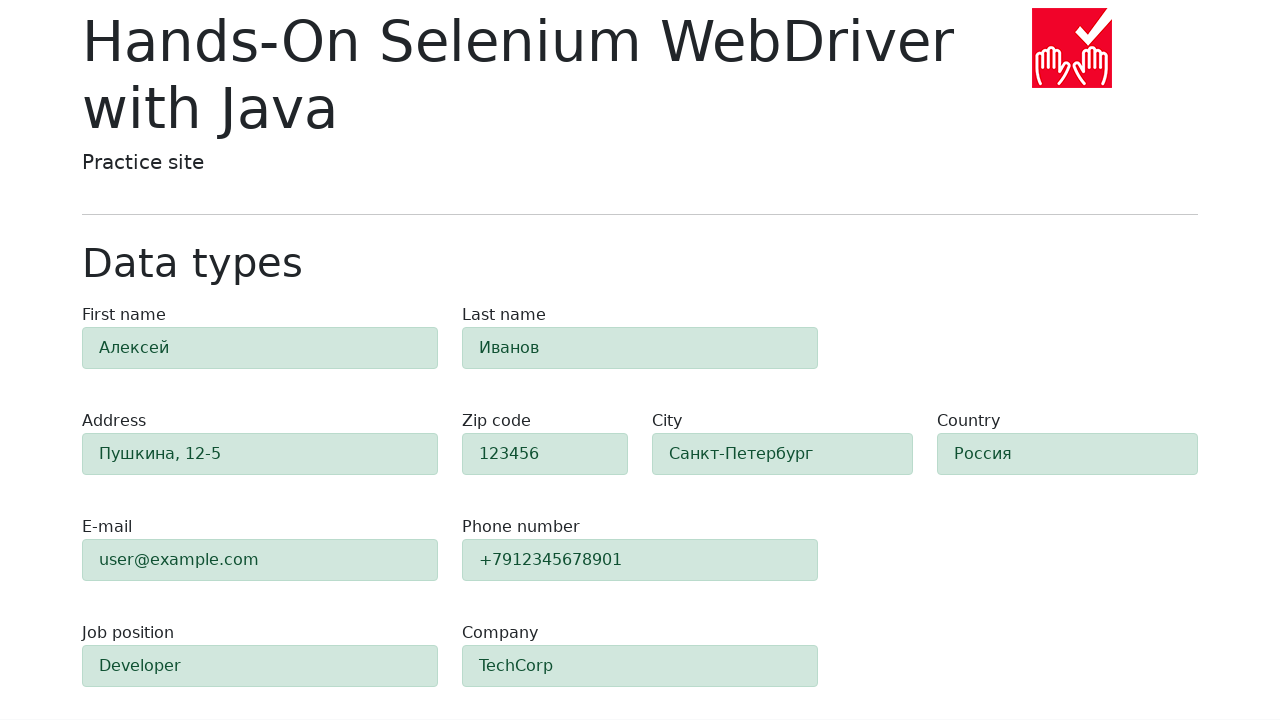

Assertion passed - success alert has correct background color
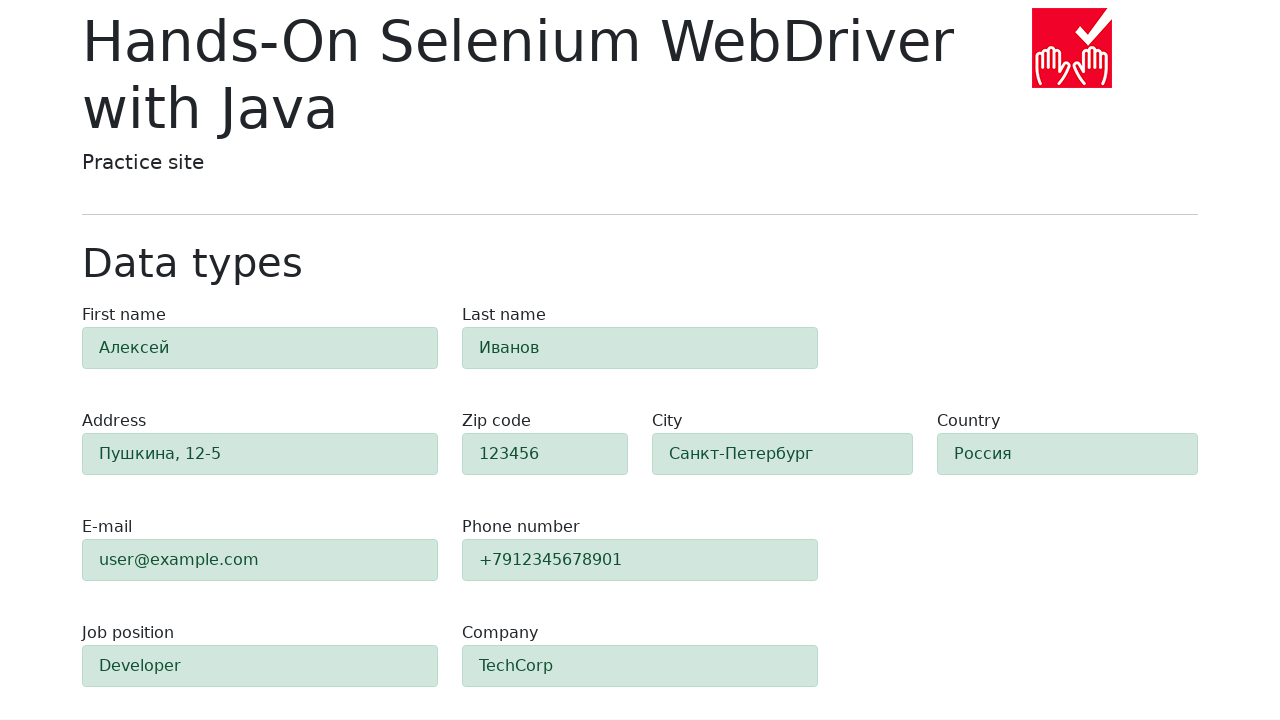

Verified success alert background color: rgb(209, 231, 221)
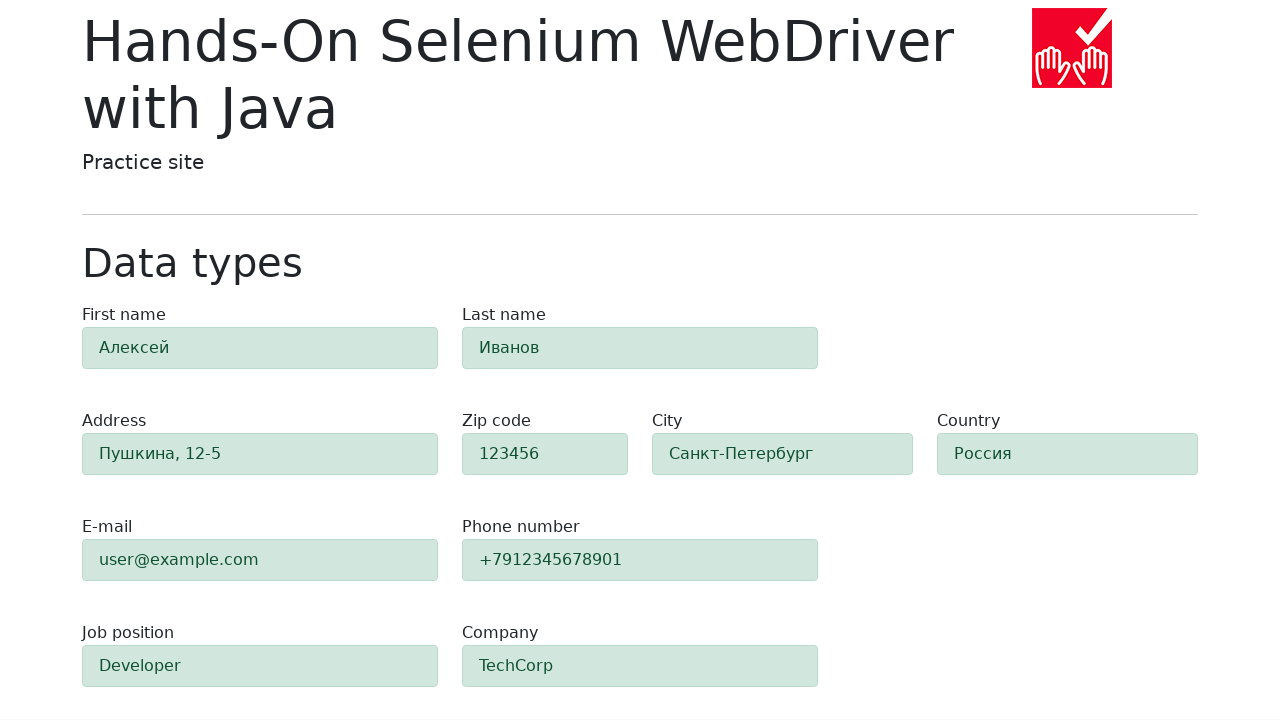

Assertion passed - success alert has correct background color
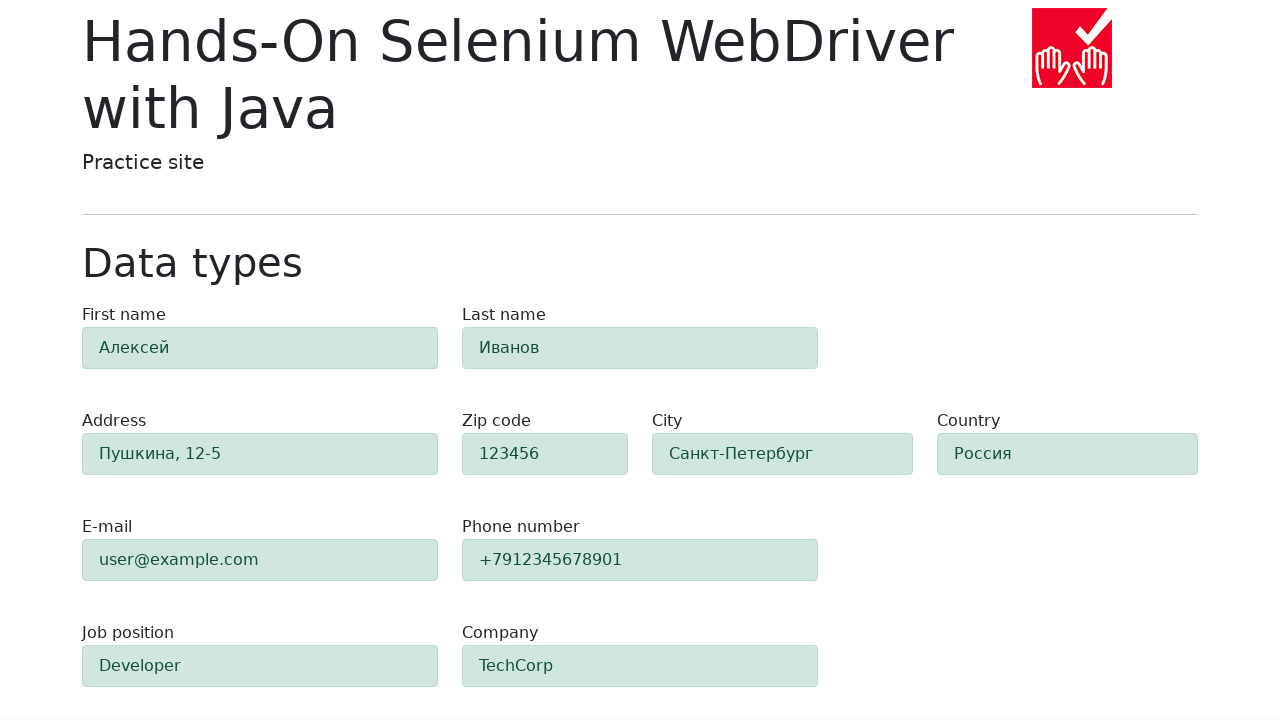

Verified success alert background color: rgb(209, 231, 221)
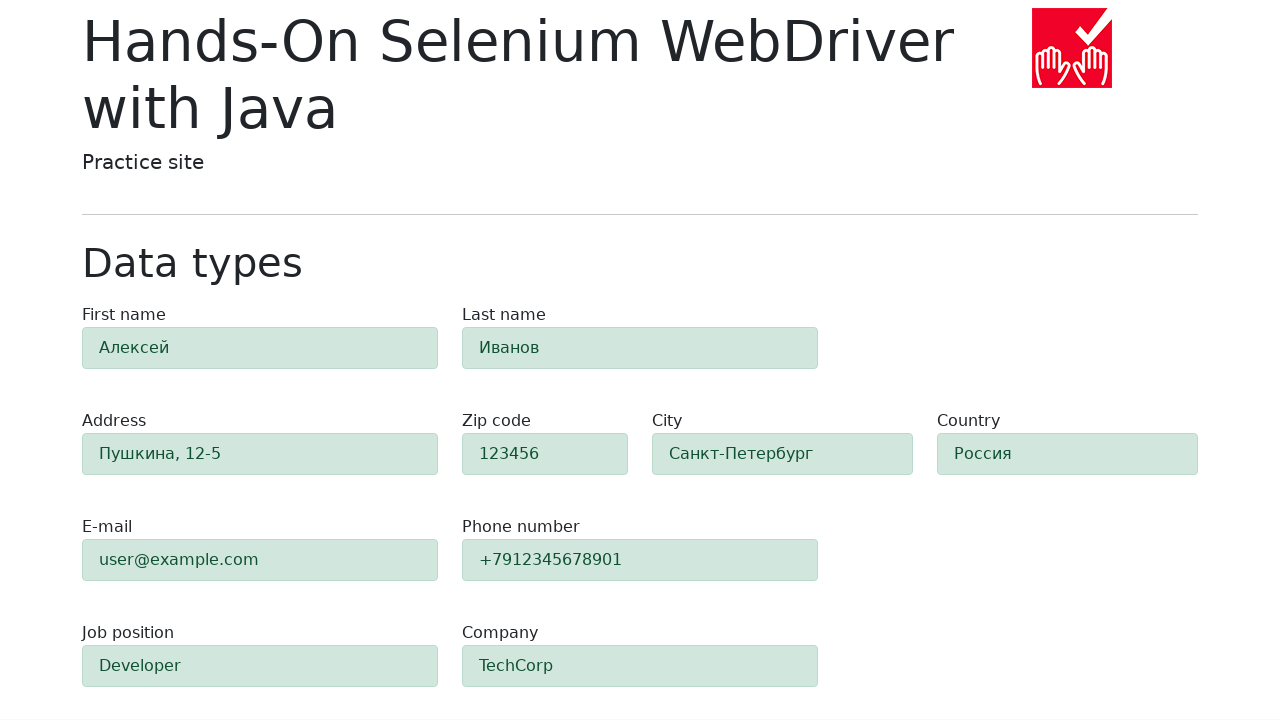

Assertion passed - success alert has correct background color
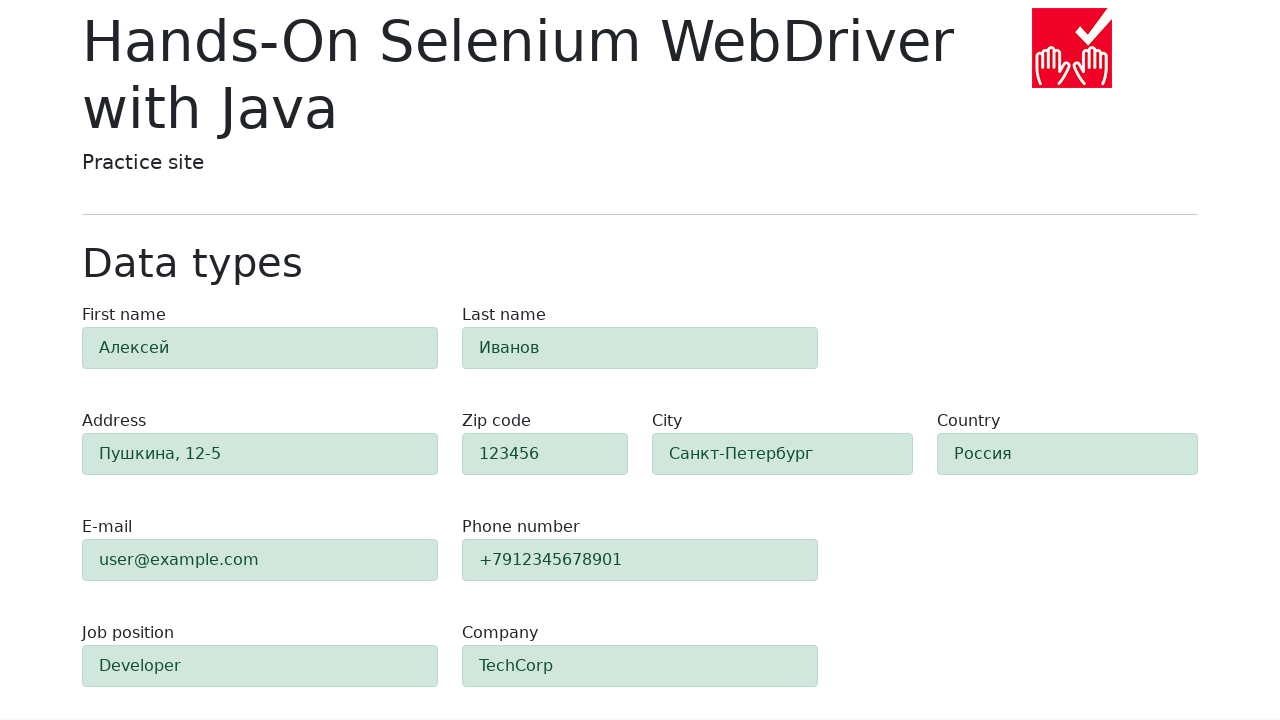

Verified success alert background color: rgb(209, 231, 221)
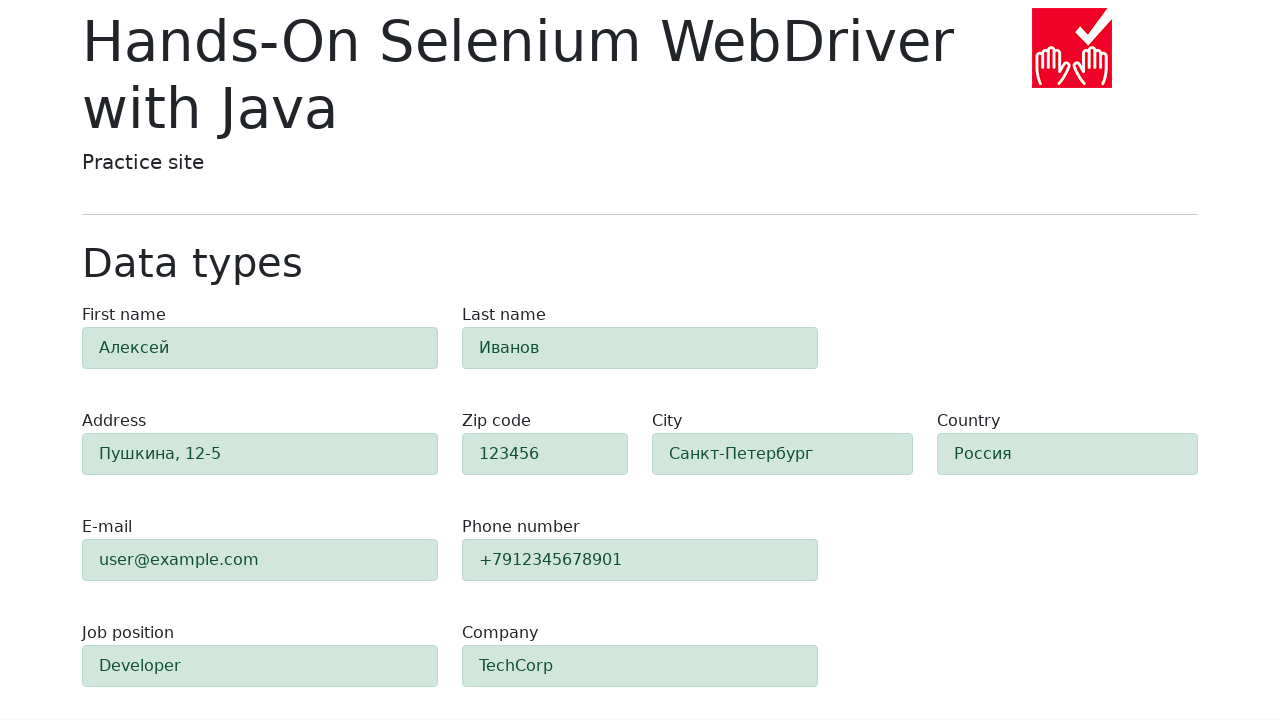

Assertion passed - success alert has correct background color
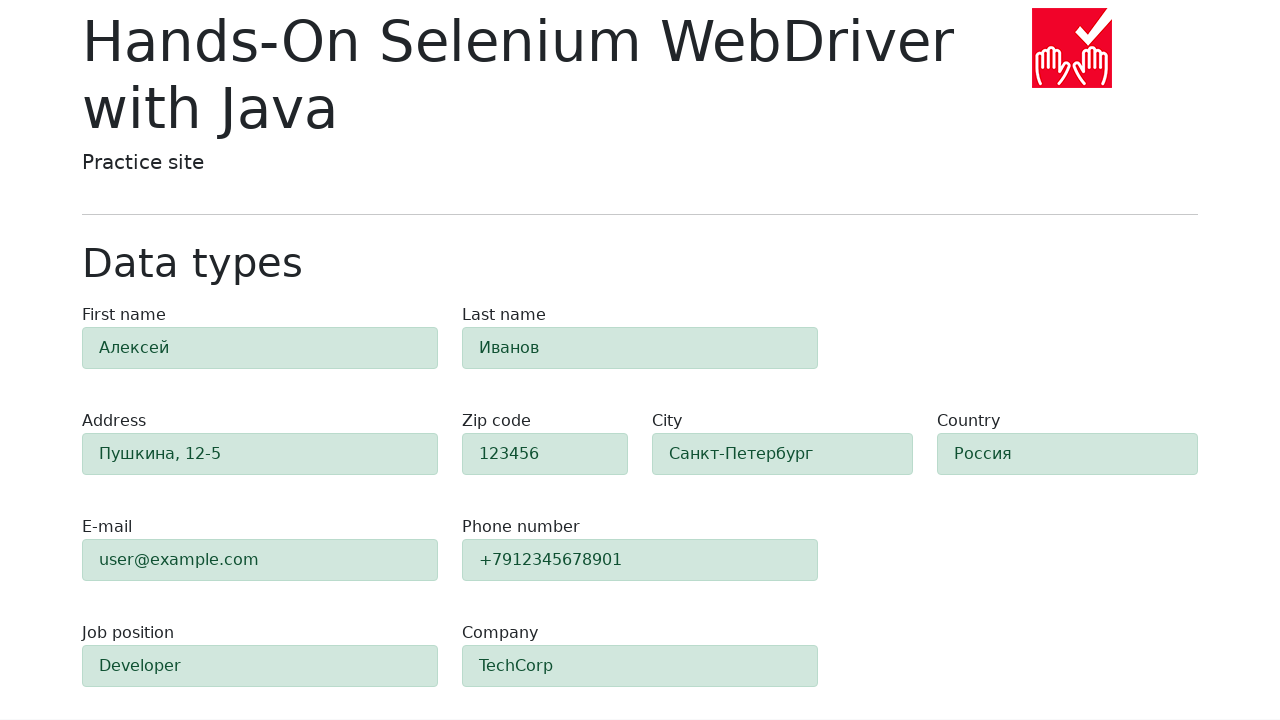

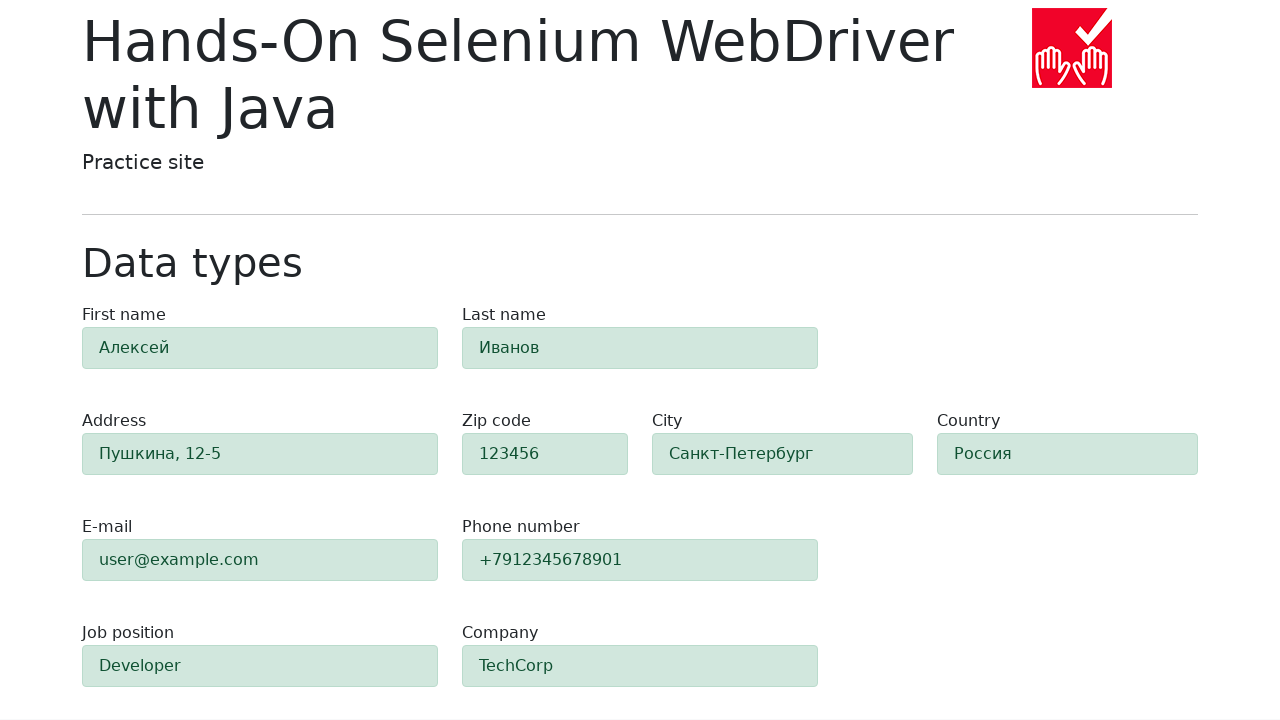